Tests drag and drop functionality on Angular Material CDK examples page by dragging the second box to the position of the first box

Starting URL: https://material.angular.io/cdk/drag-drop/examples

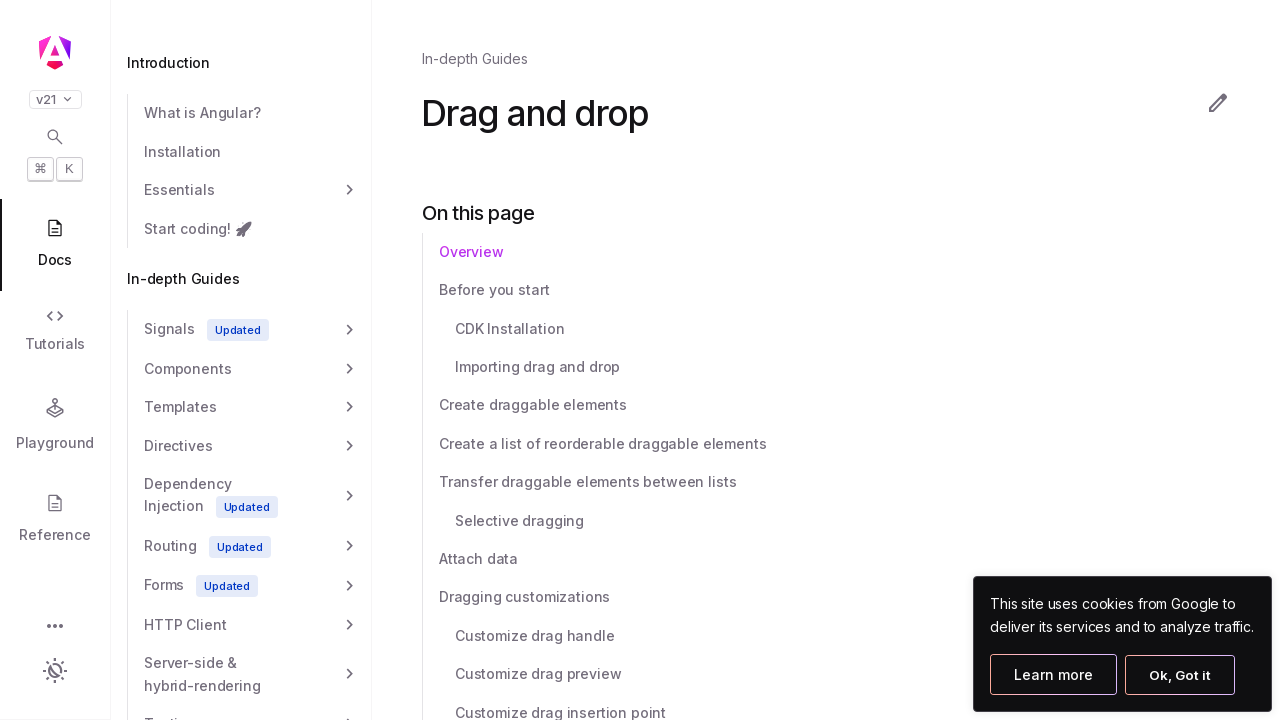

Waited for second example box to be present
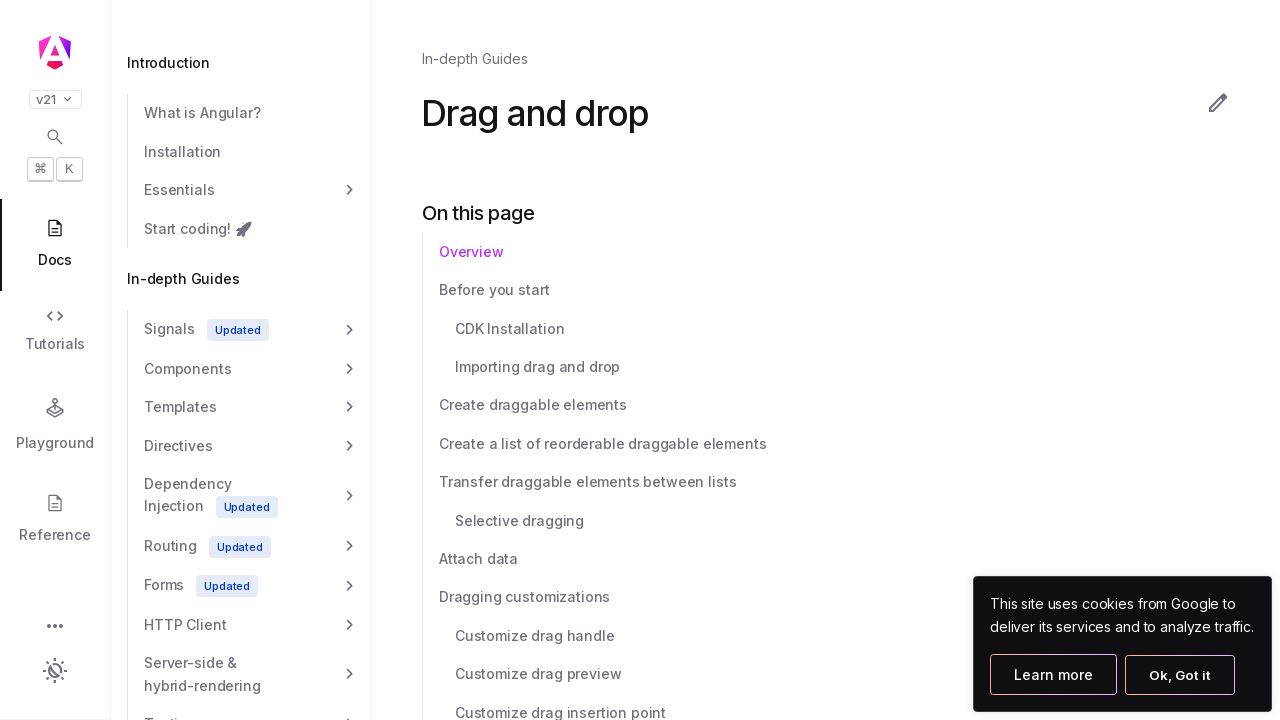

Waited for first example box to be present
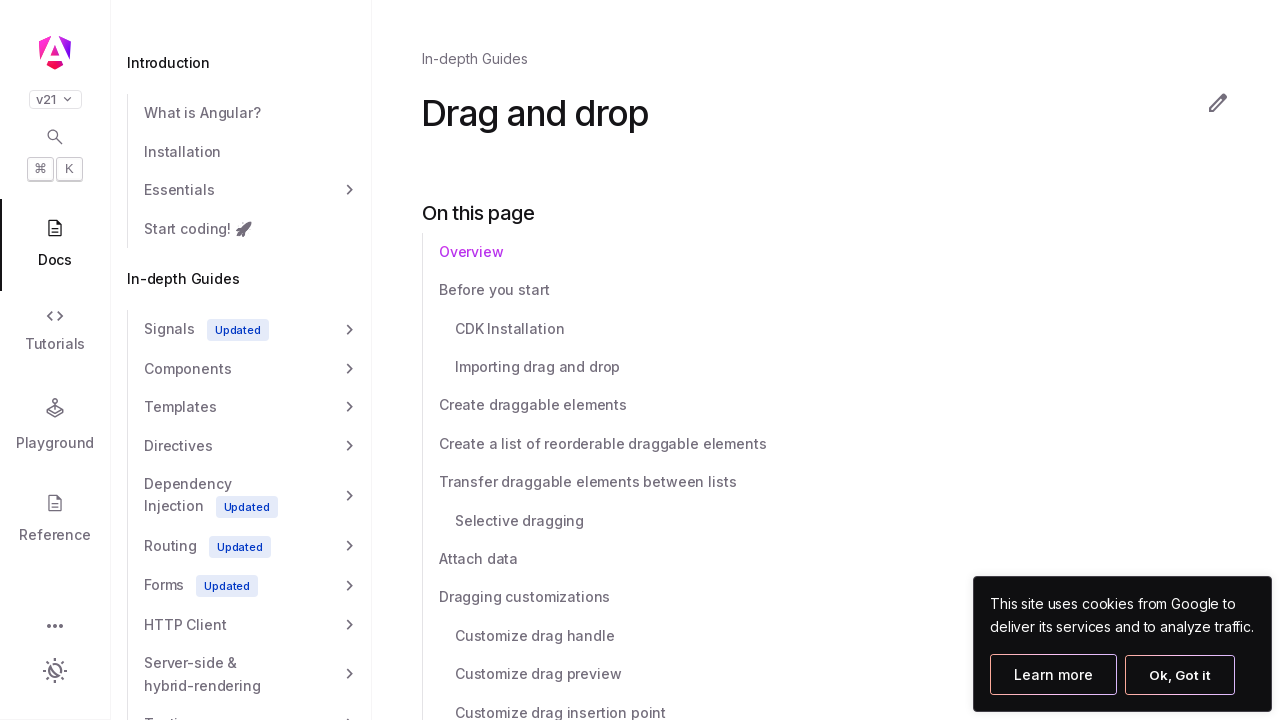

Located the source element (second box)
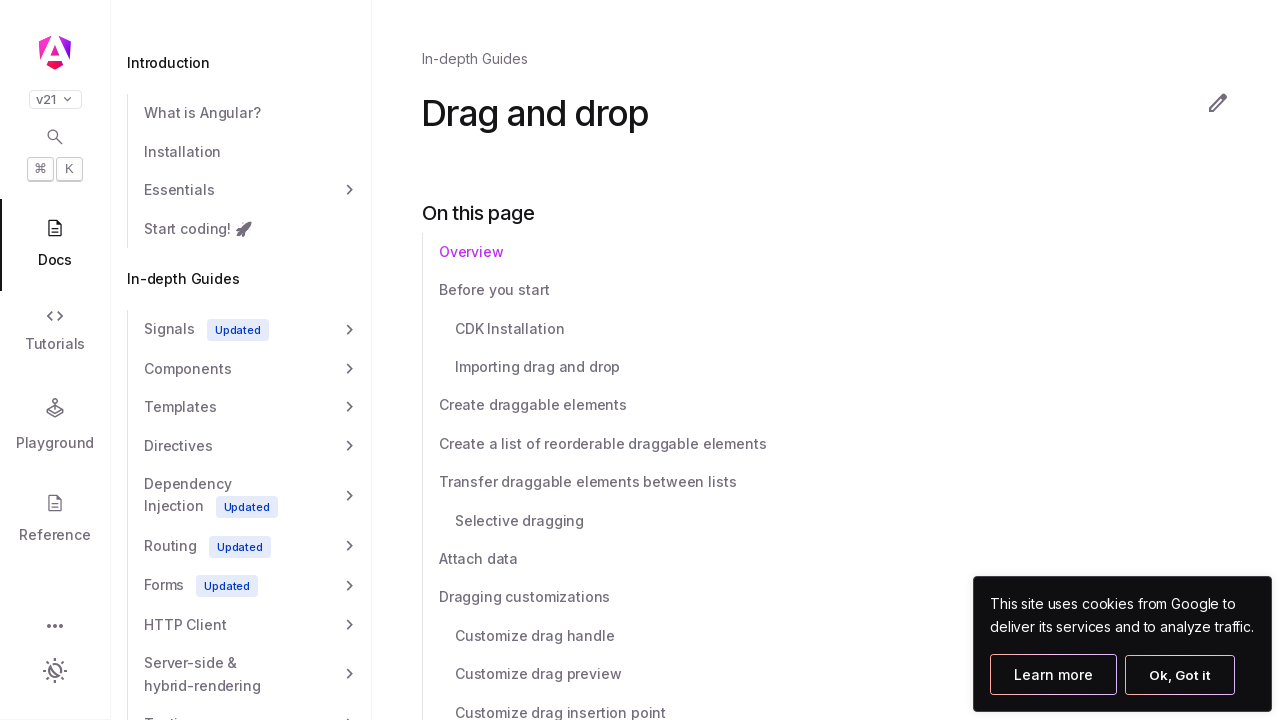

Located the target element (first box)
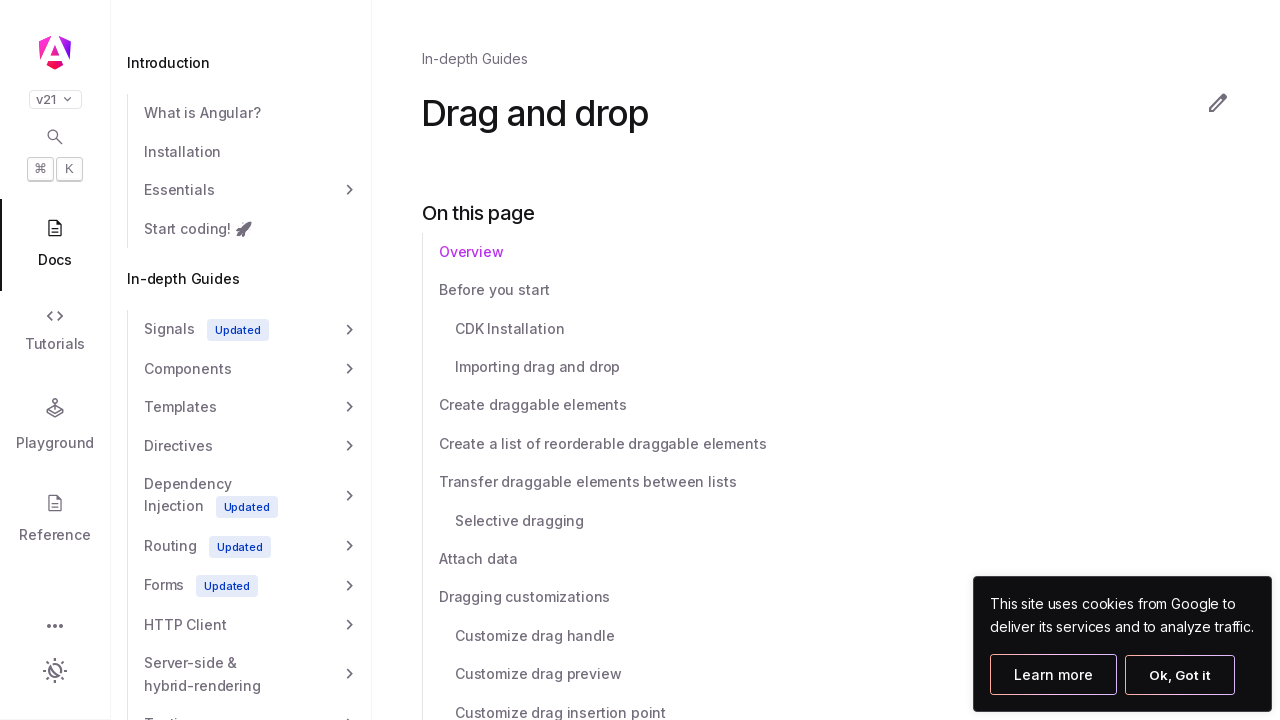

Dragged the second box to the position of the first box at (540, 360)
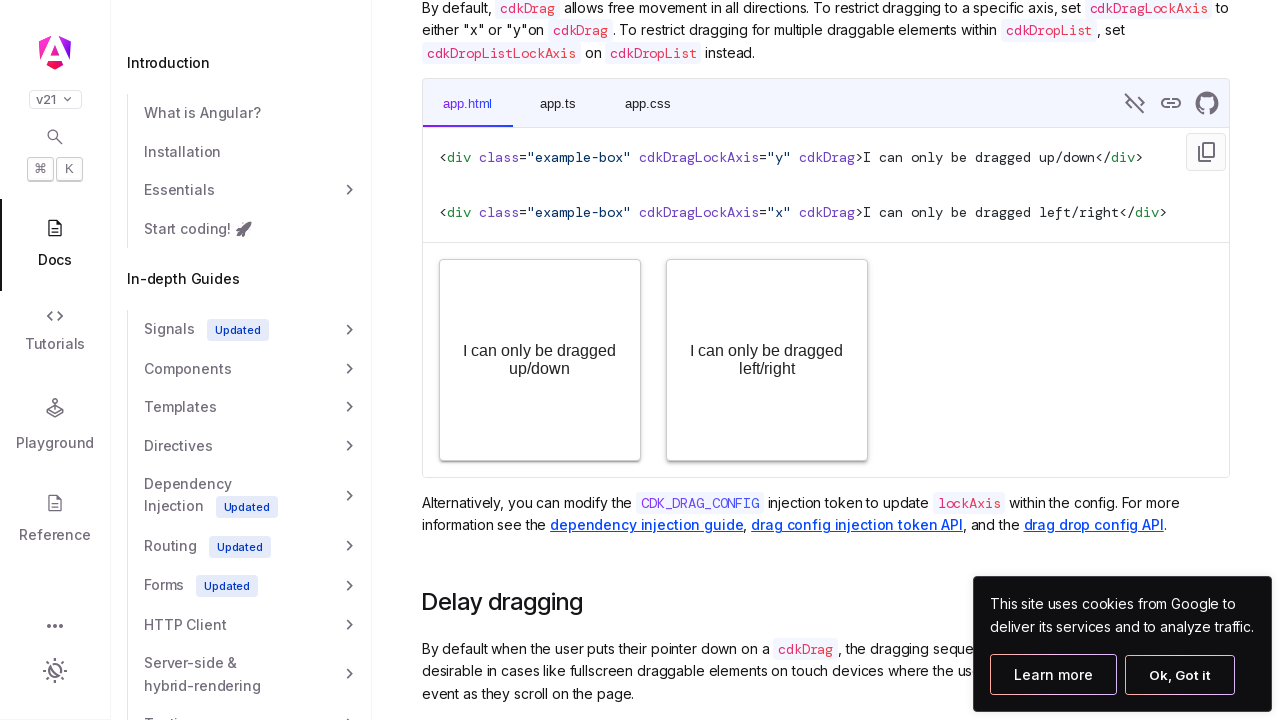

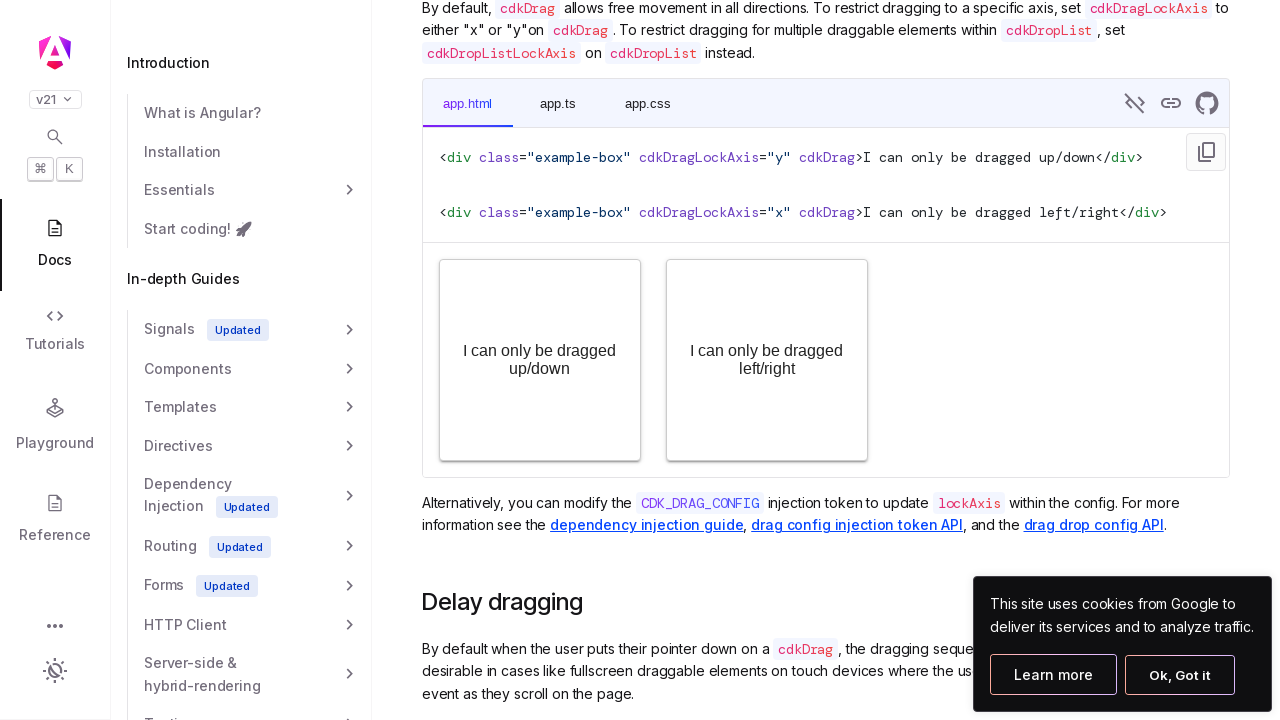